Tests that entering an invalid email format displays an appropriate error message

Starting URL: https://shimmering-hamster-bbee86.netlify.app/

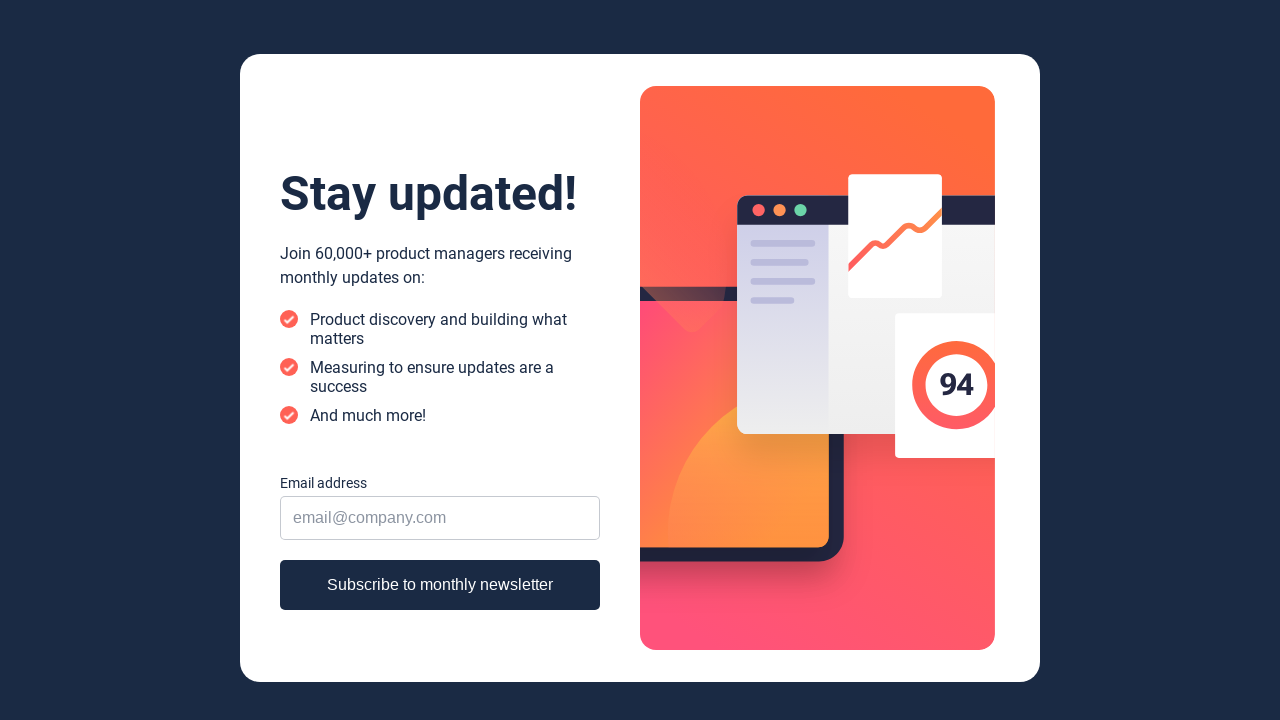

Filled email input with invalid format 'invalid-email' on input[type='email']
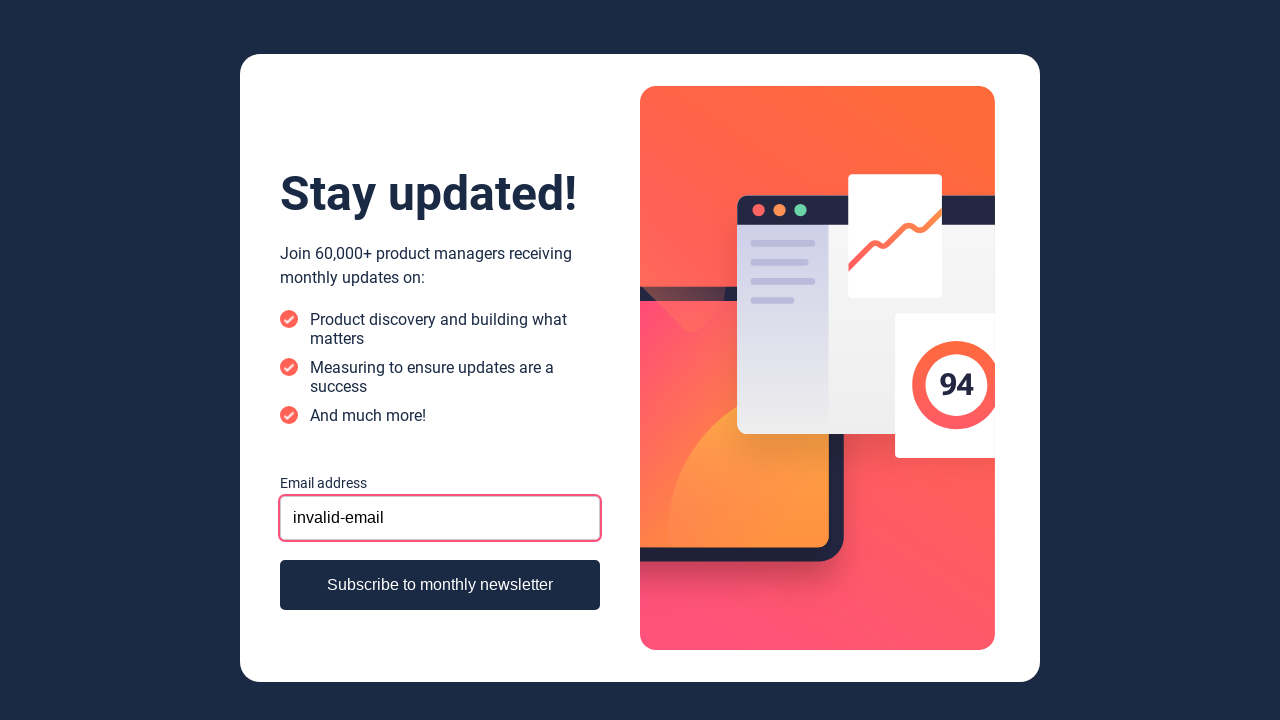

Clicked subscribe button at (440, 585) on button:has-text('Subscribe'), input[type='submit'], button[type='submit']
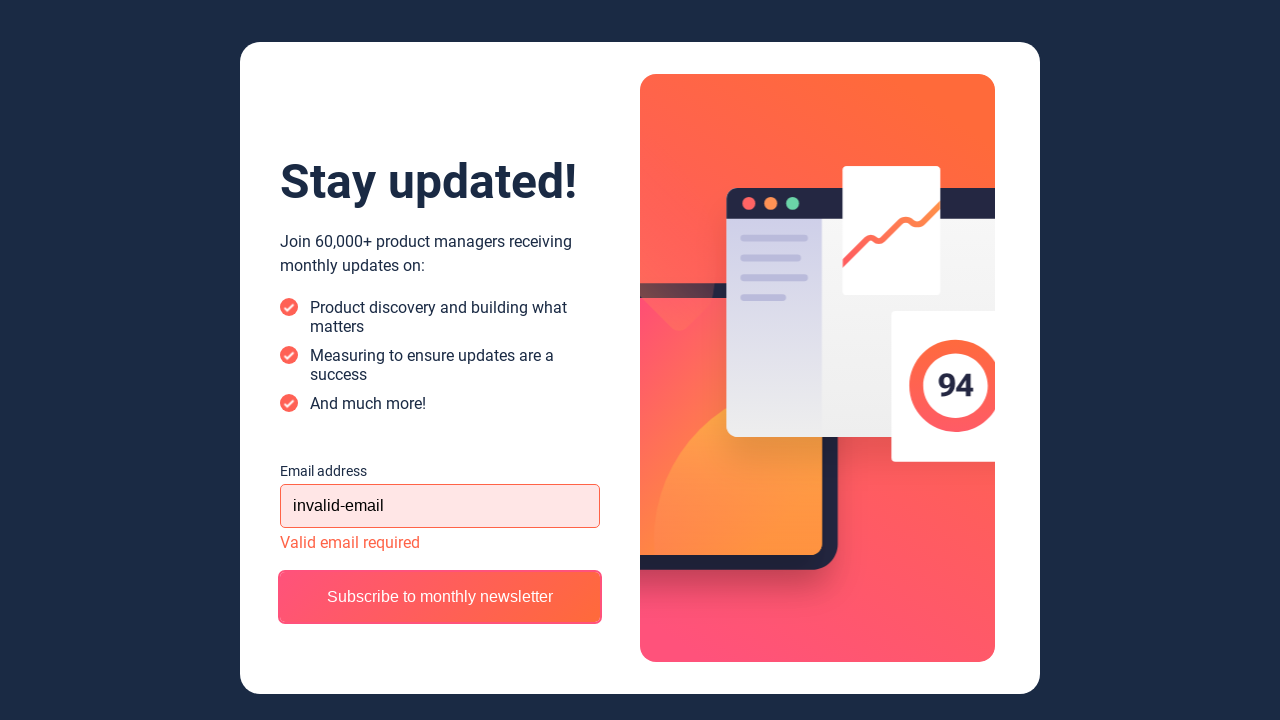

Located error message element
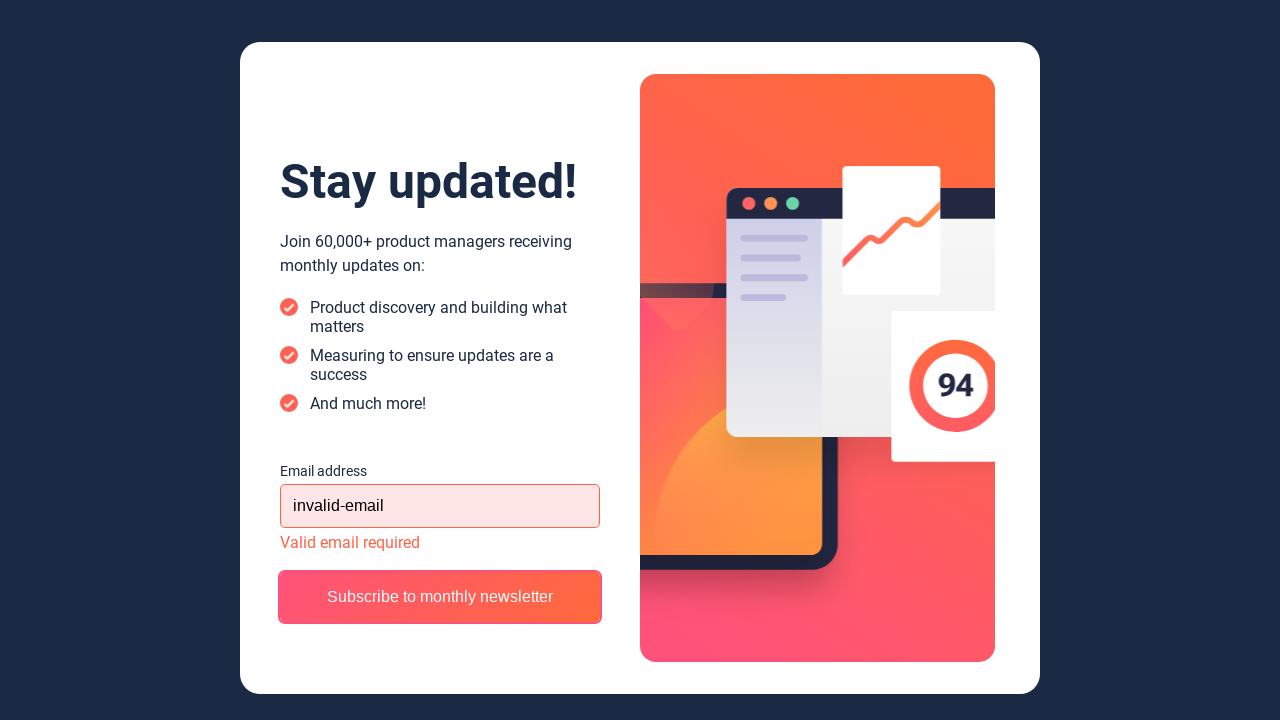

Error message 'Valid email required' is now visible
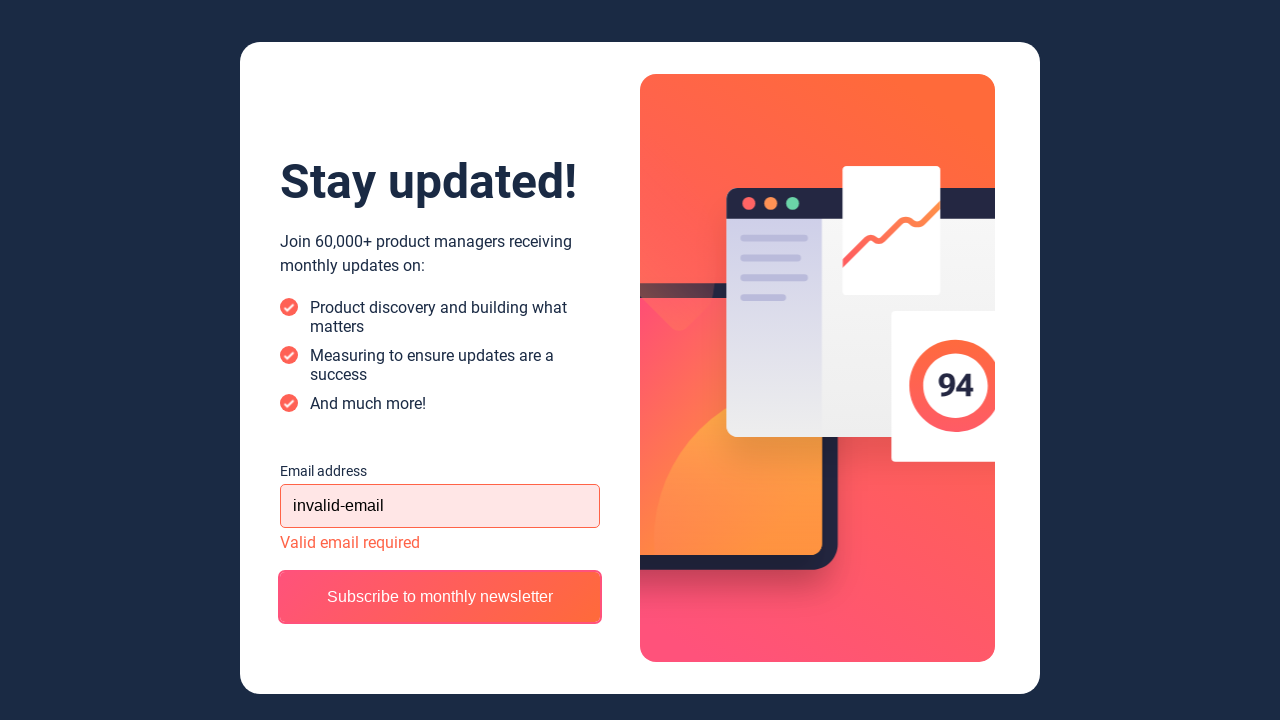

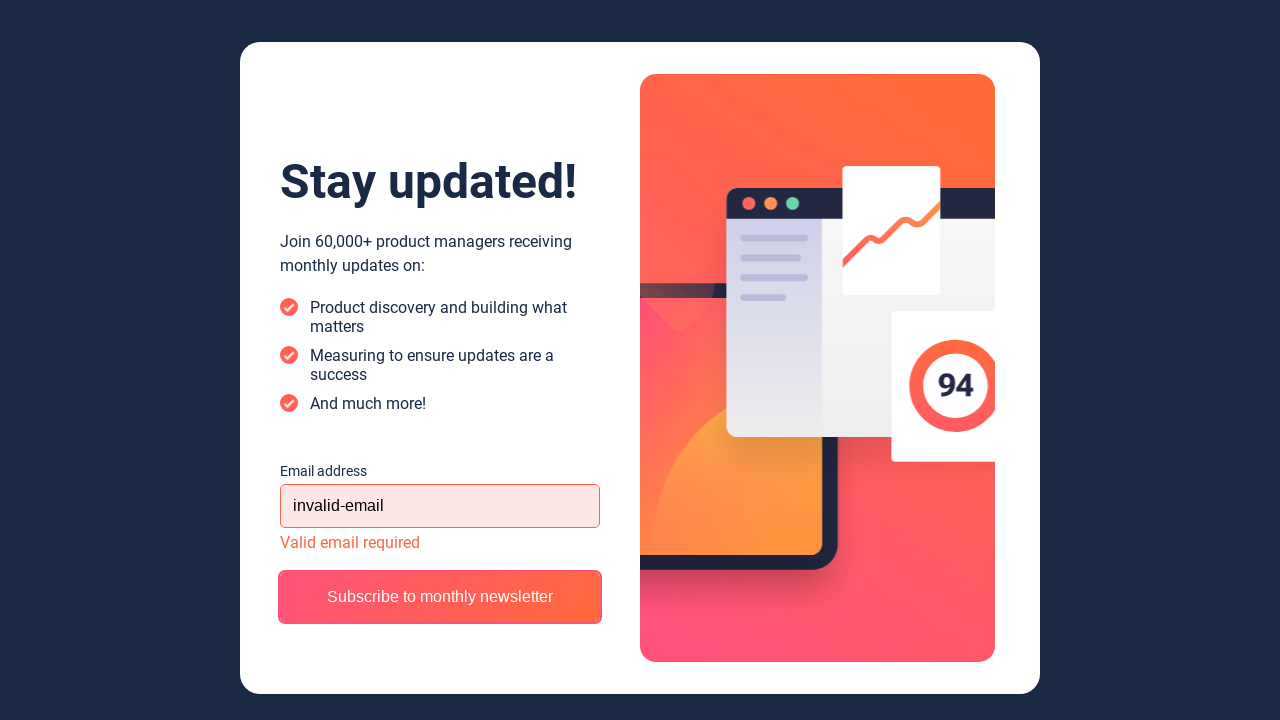